Tests filtering to display only active (non-completed) items by clicking the Active filter link.

Starting URL: https://demo.playwright.dev/todomvc

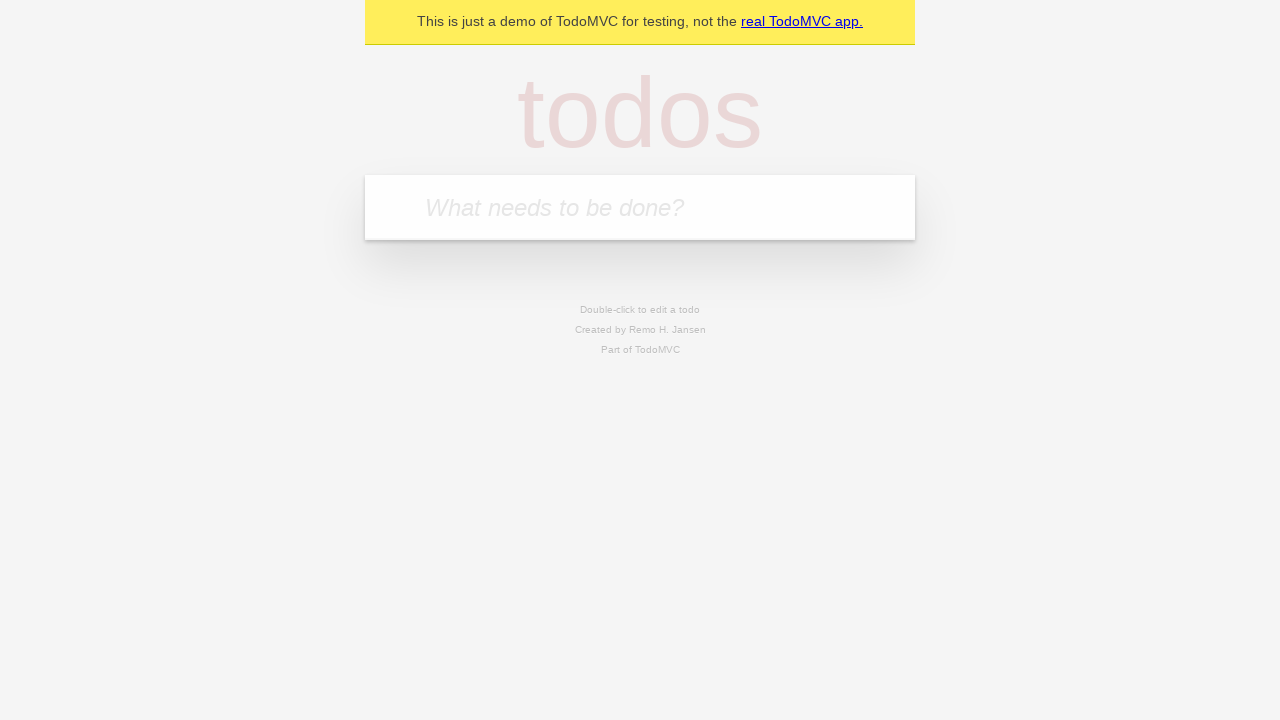

Filled todo input with 'buy some cheese' on internal:attr=[placeholder="What needs to be done?"i]
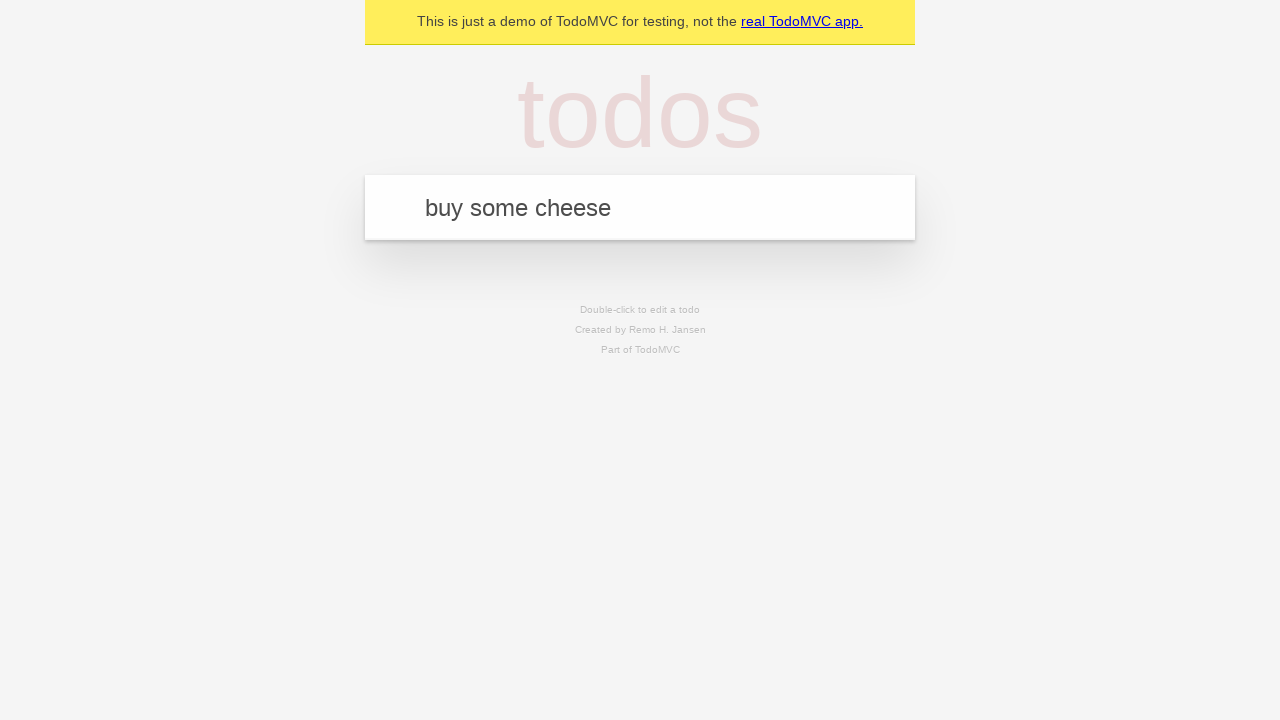

Pressed Enter to add first todo on internal:attr=[placeholder="What needs to be done?"i]
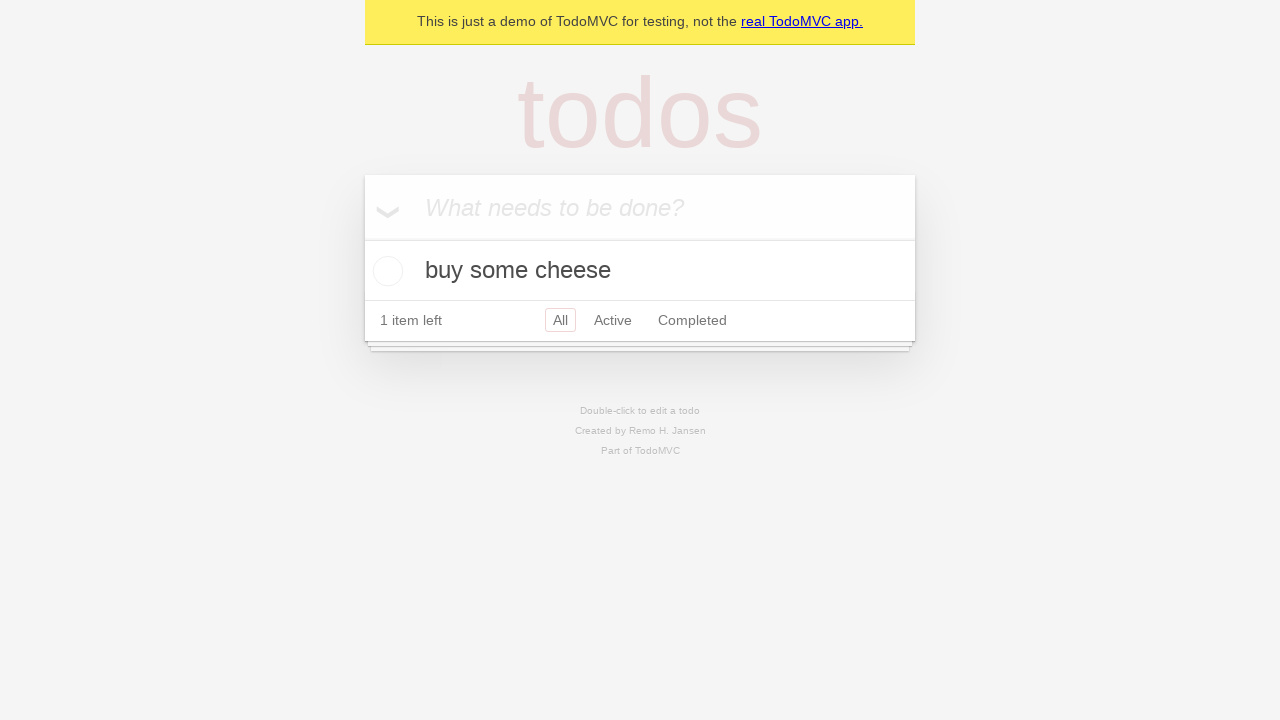

Filled todo input with 'feed the cat' on internal:attr=[placeholder="What needs to be done?"i]
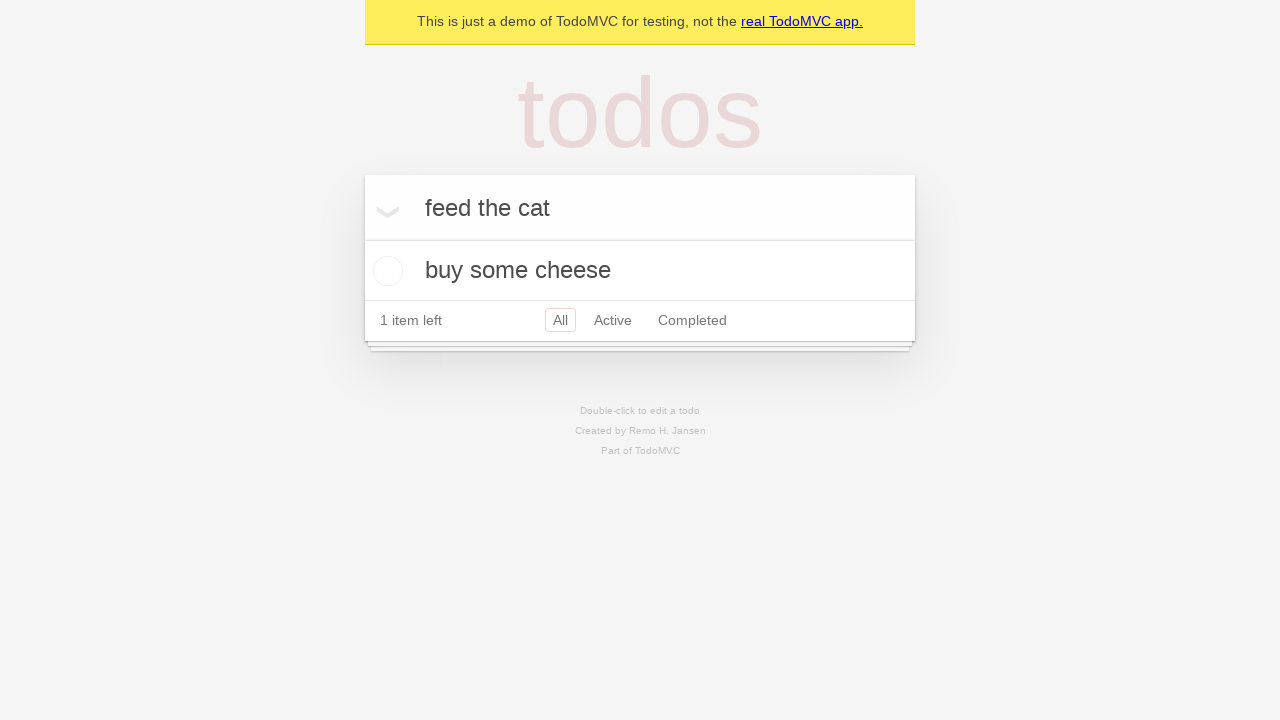

Pressed Enter to add second todo on internal:attr=[placeholder="What needs to be done?"i]
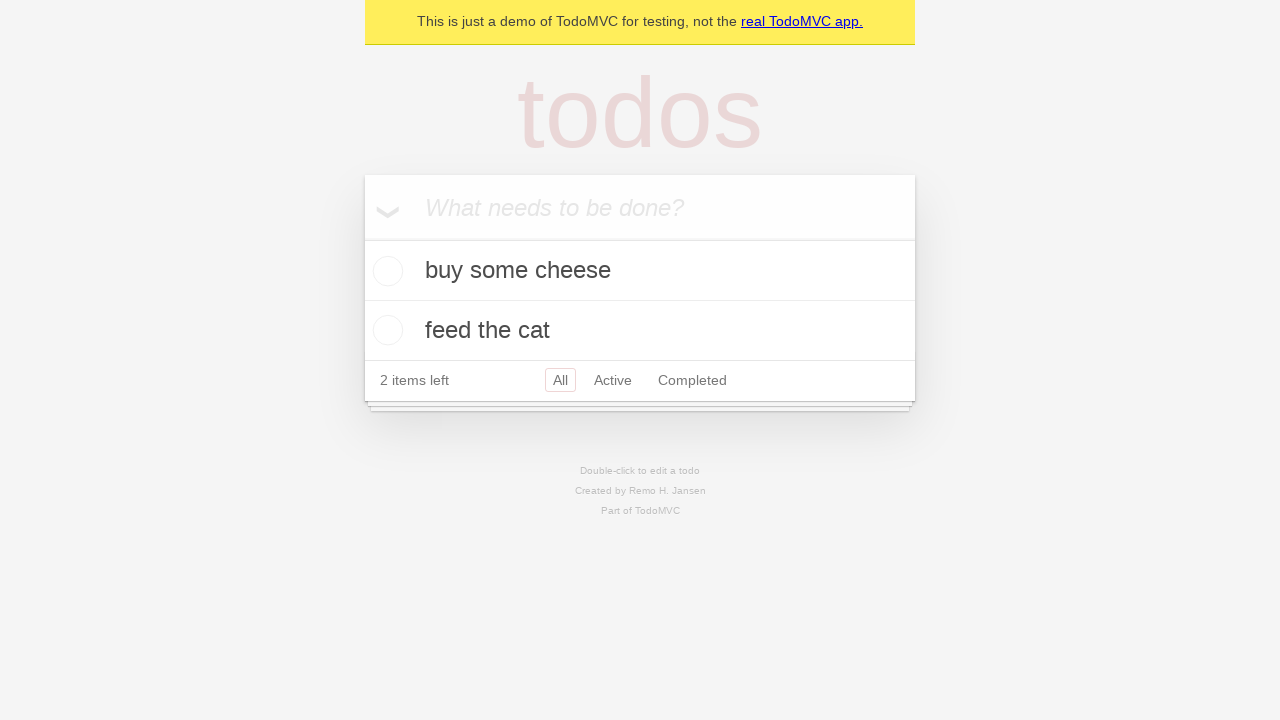

Filled todo input with 'book a doctors appointment' on internal:attr=[placeholder="What needs to be done?"i]
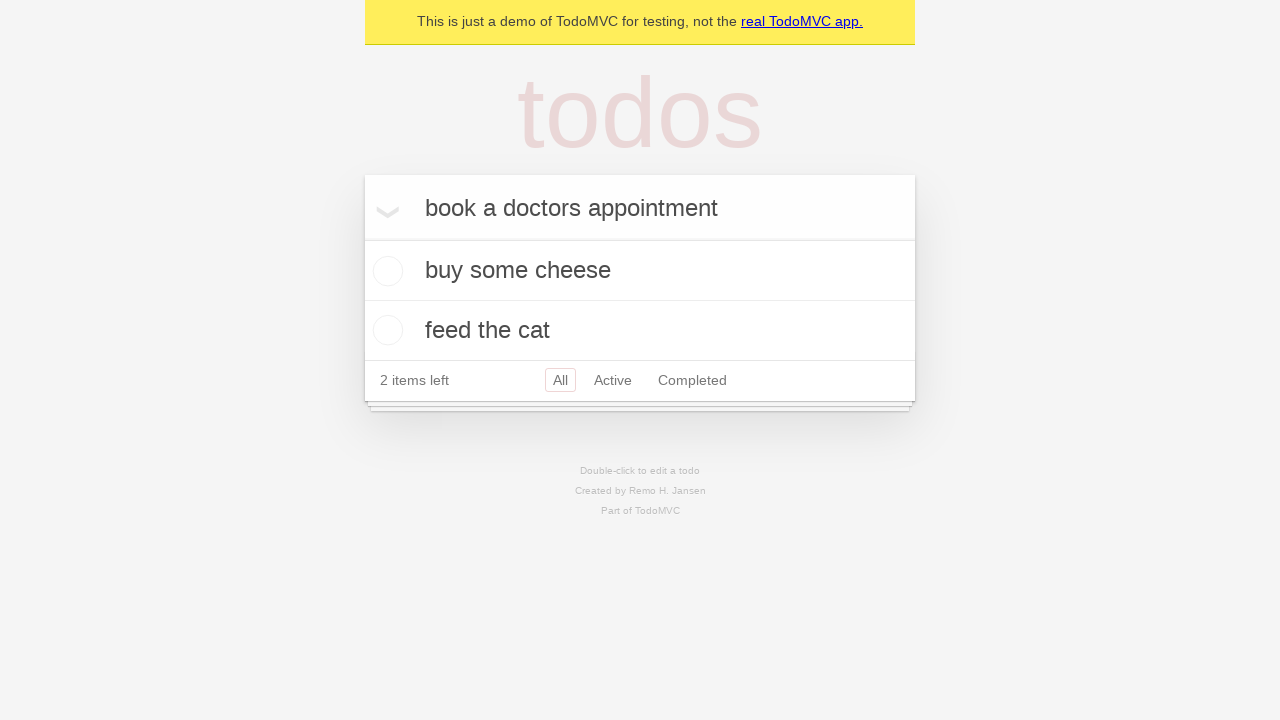

Pressed Enter to add third todo on internal:attr=[placeholder="What needs to be done?"i]
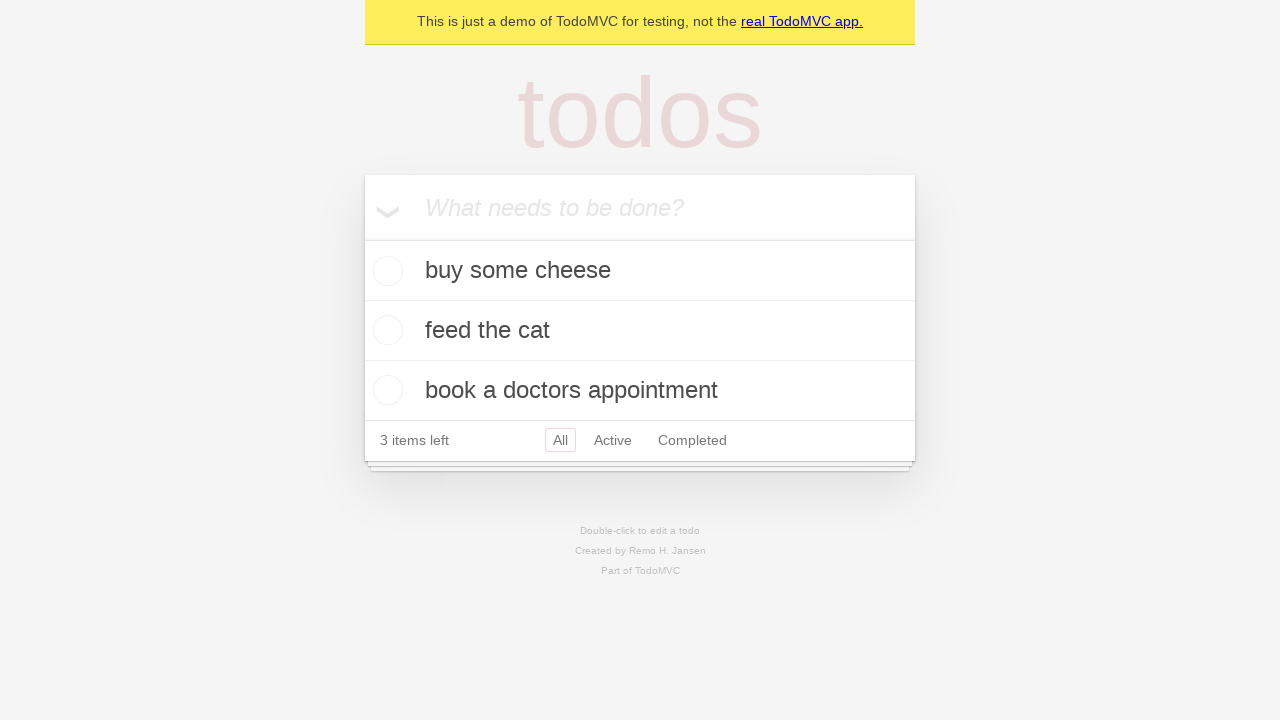

Checked the second todo item at (385, 330) on internal:testid=[data-testid="todo-item"s] >> nth=1 >> internal:role=checkbox
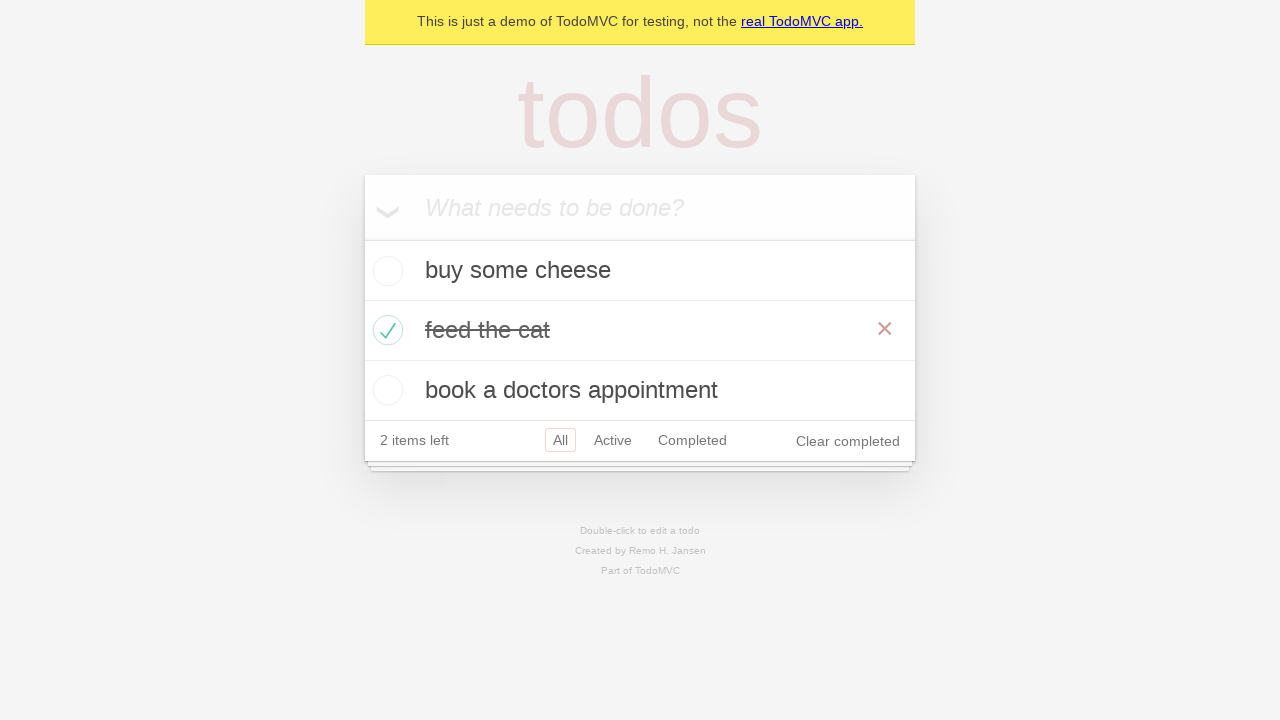

Clicked Active filter link to display only active items at (613, 440) on internal:role=link[name="Active"i]
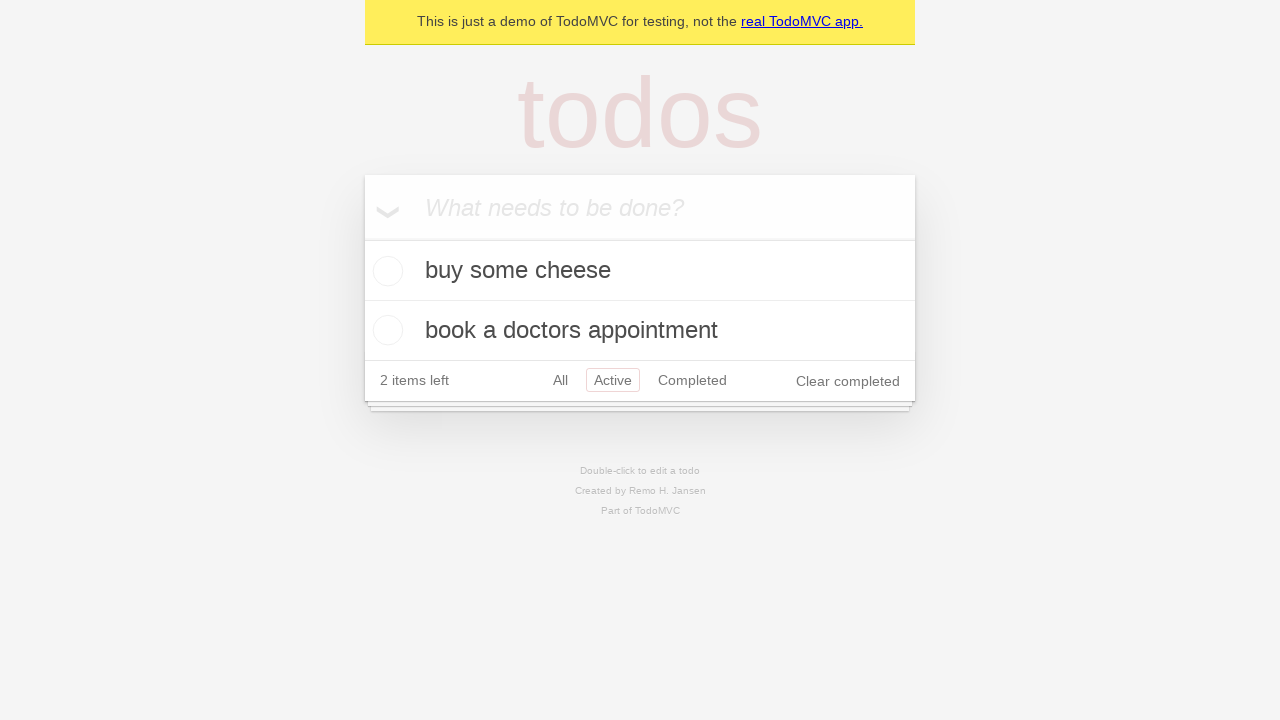

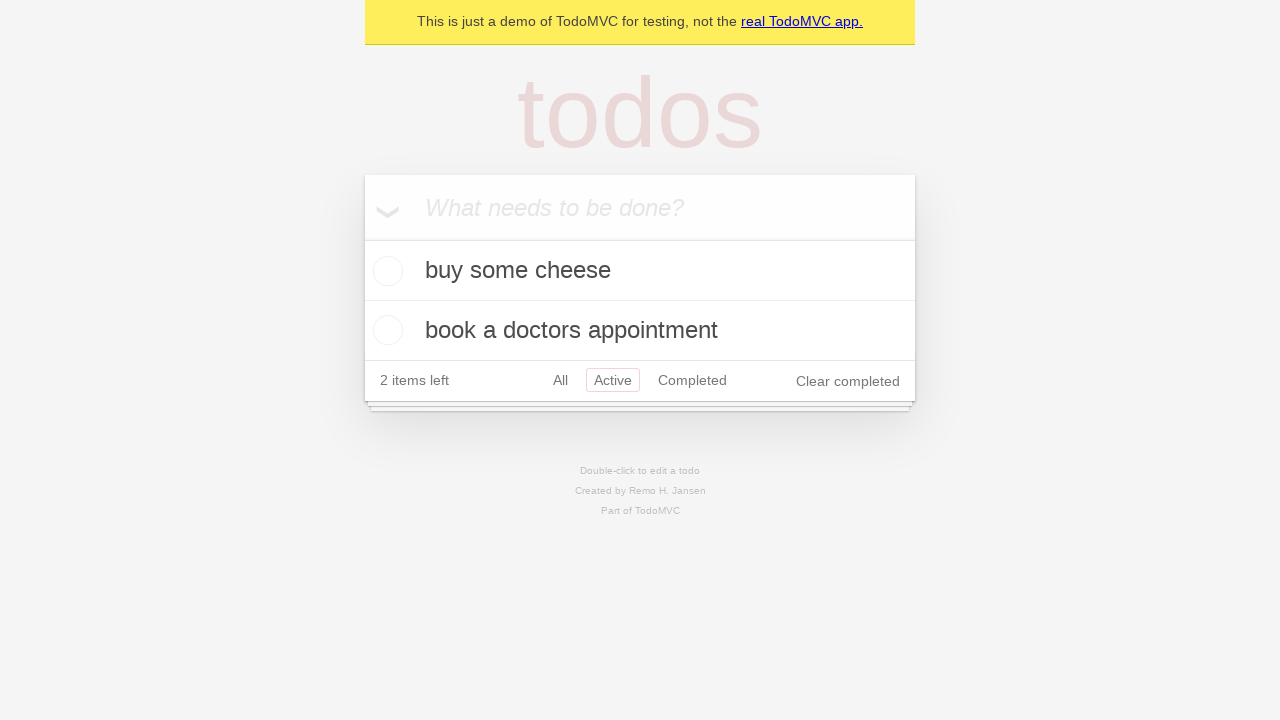